Navigates to Mozilla WebDriver documentation page, opens a new tab and closes it

Starting URL: https://developer.mozilla.org/en-US/docs/Web/WebDriver

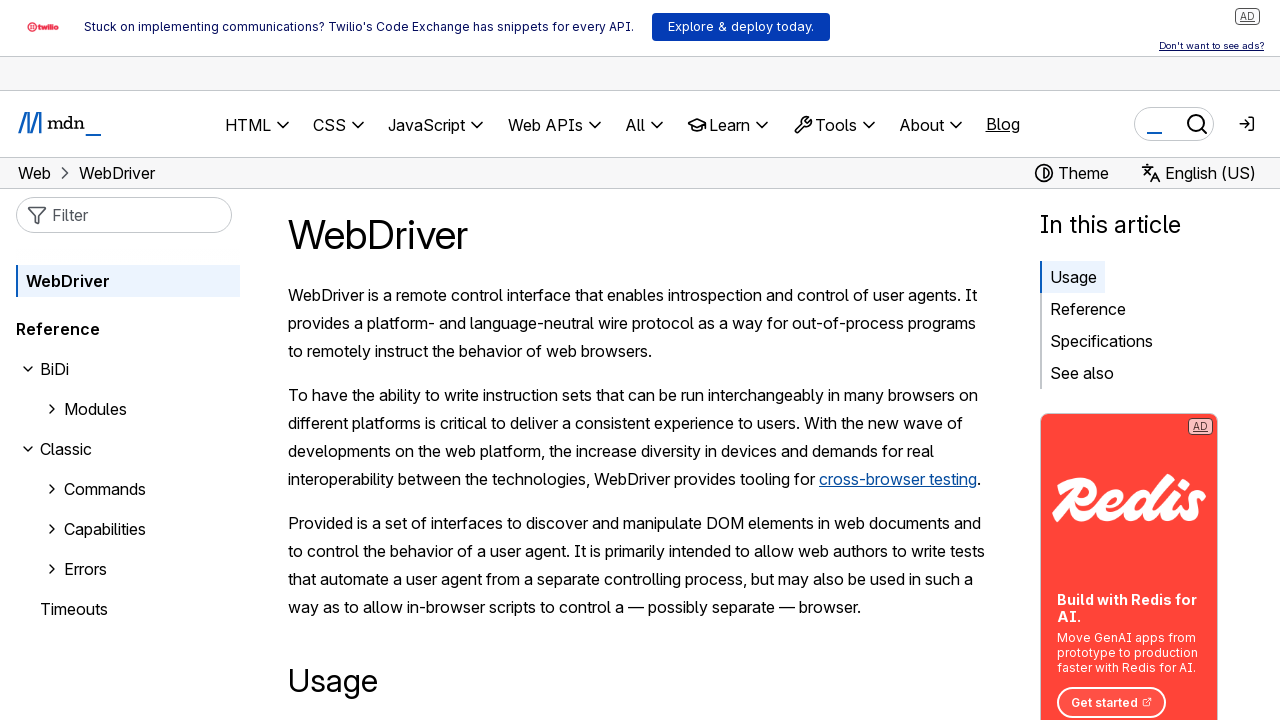

Navigated to Mozilla WebDriver documentation page
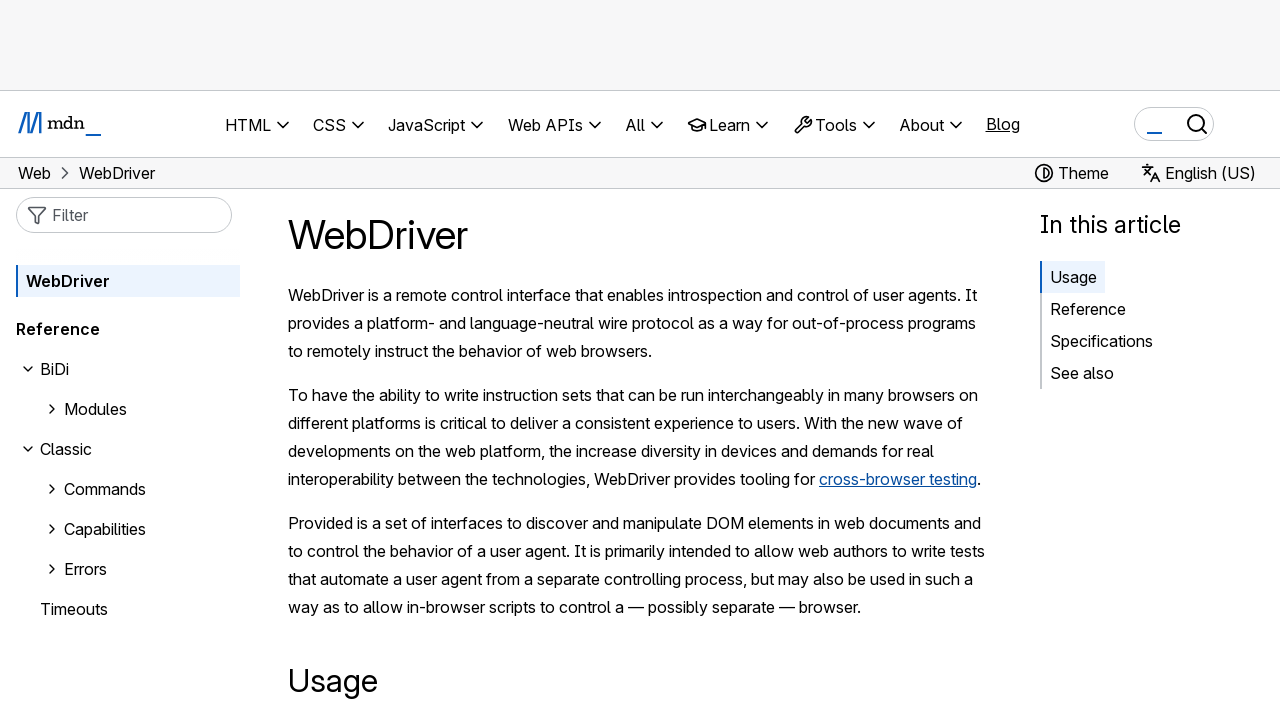

Opened a new tab
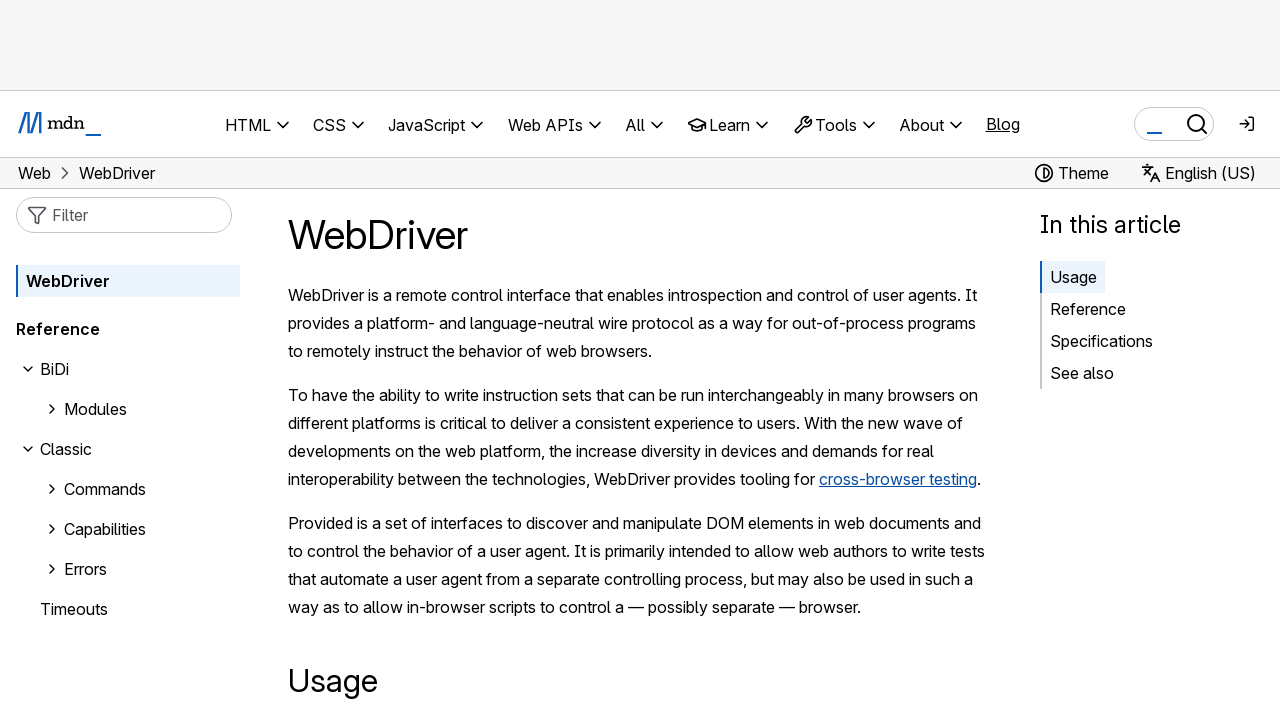

Closed the new tab
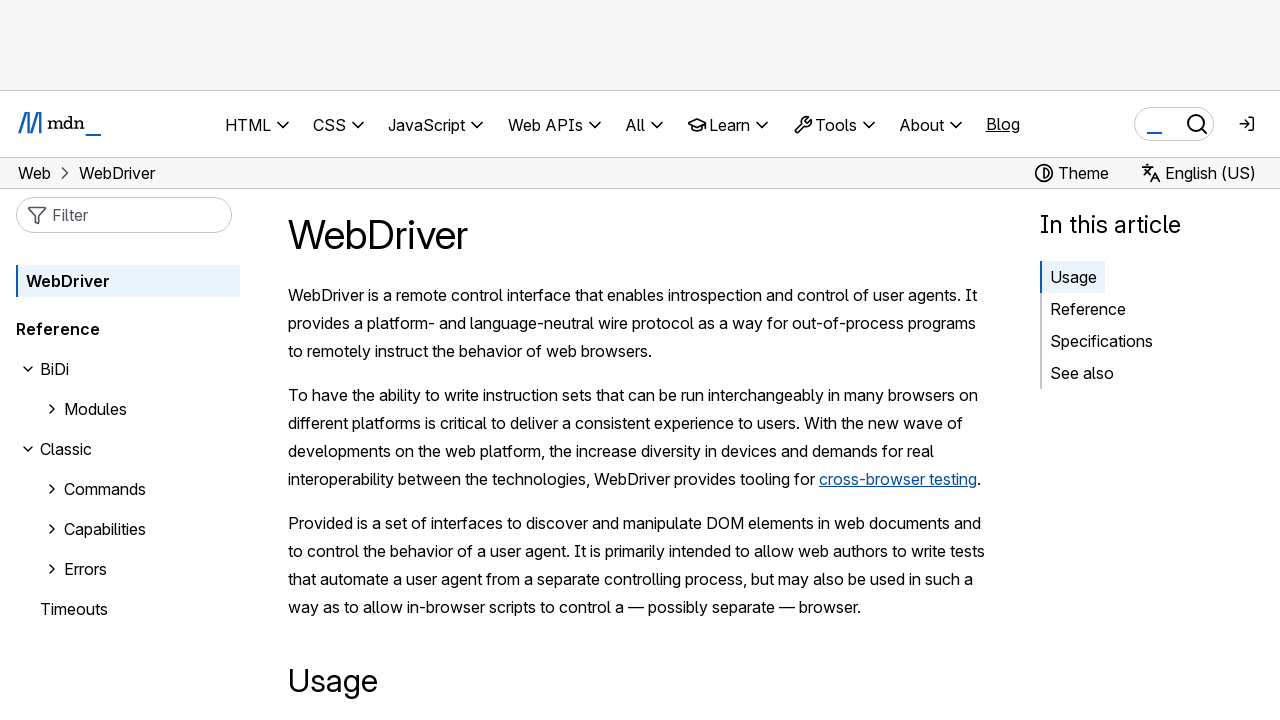

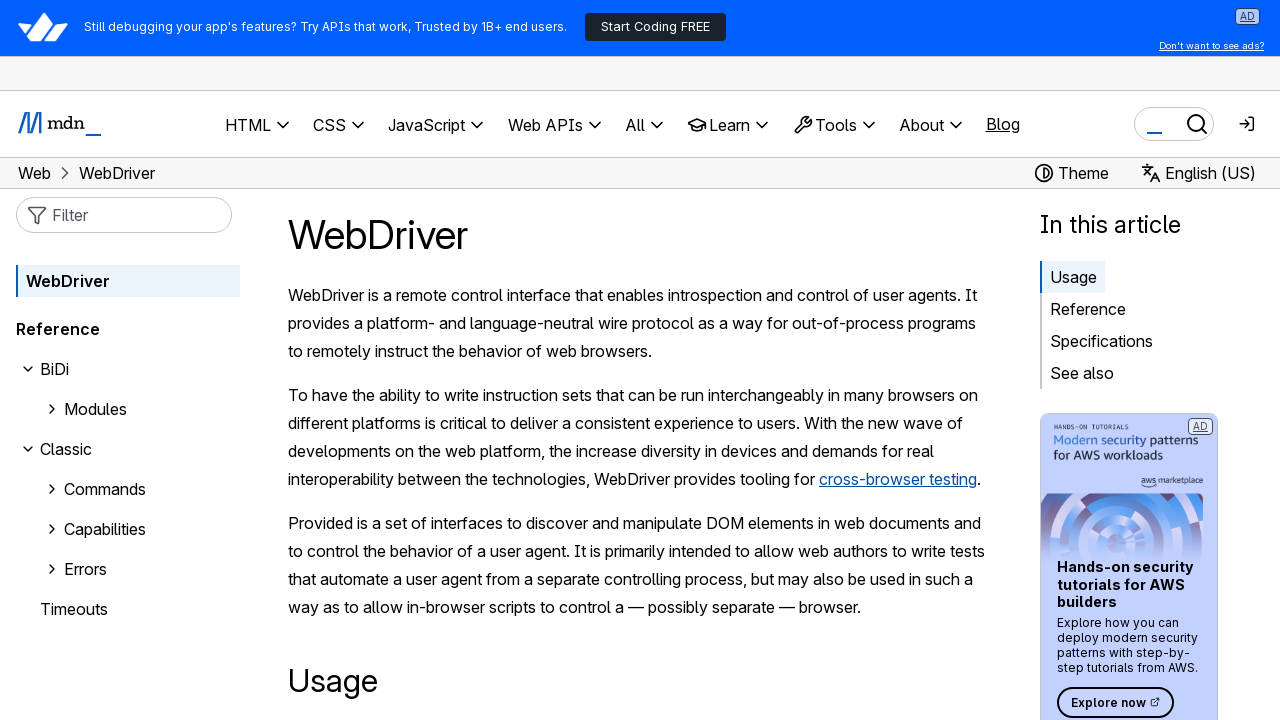